Tests keyboard key press functionality by sending keyboard keys (space and tab) to an element and verifying the result text displays the correct key pressed.

Starting URL: https://the-internet.herokuapp.com/key_presses

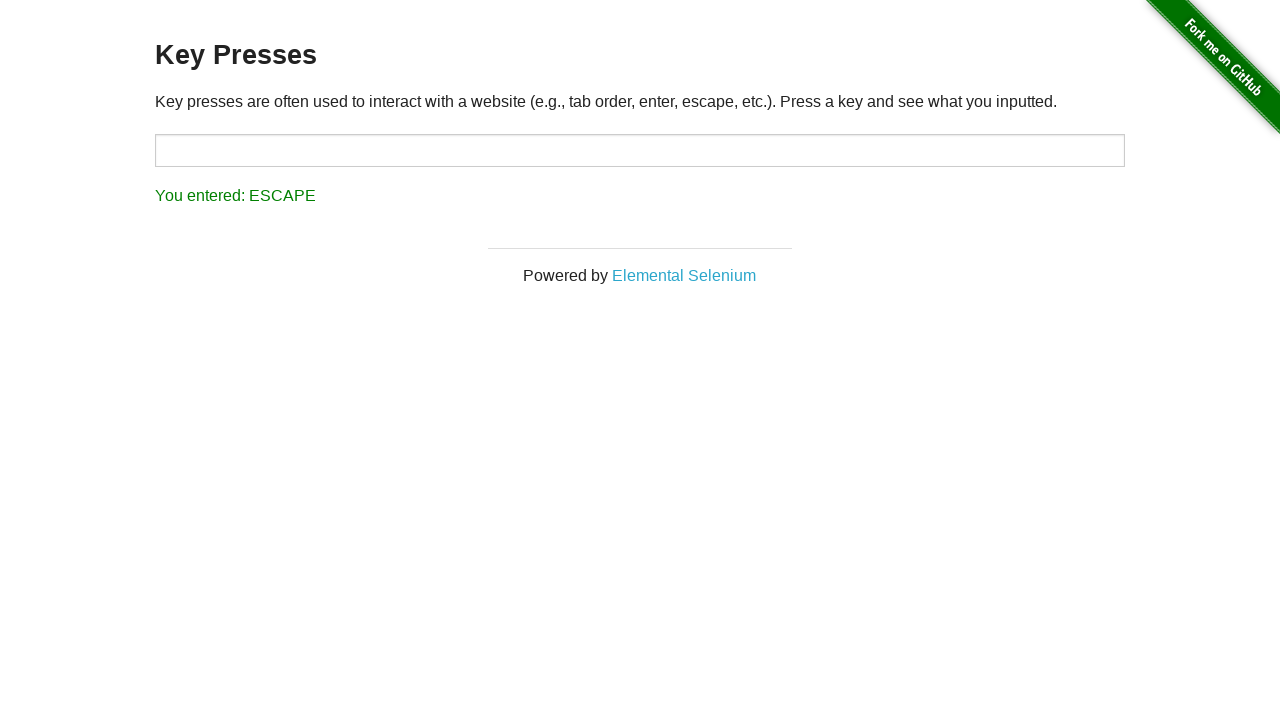

Pressed Space key on target element on #target
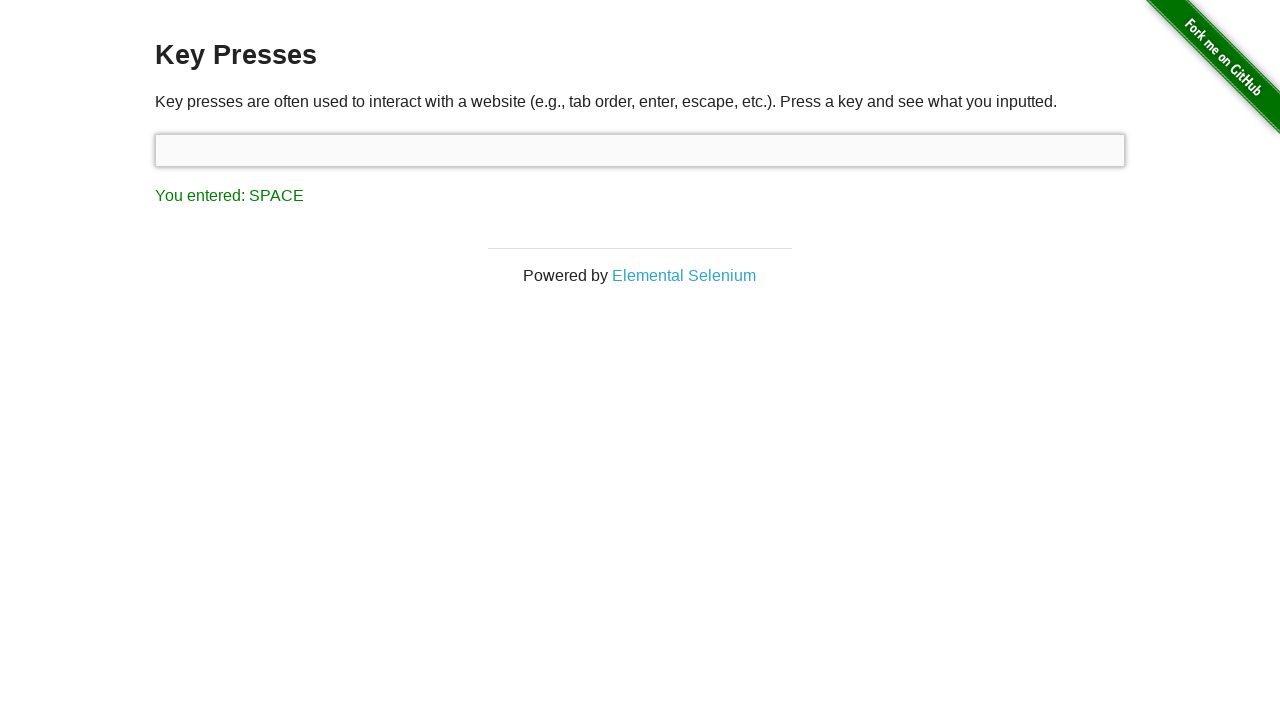

Result element loaded after Space key press
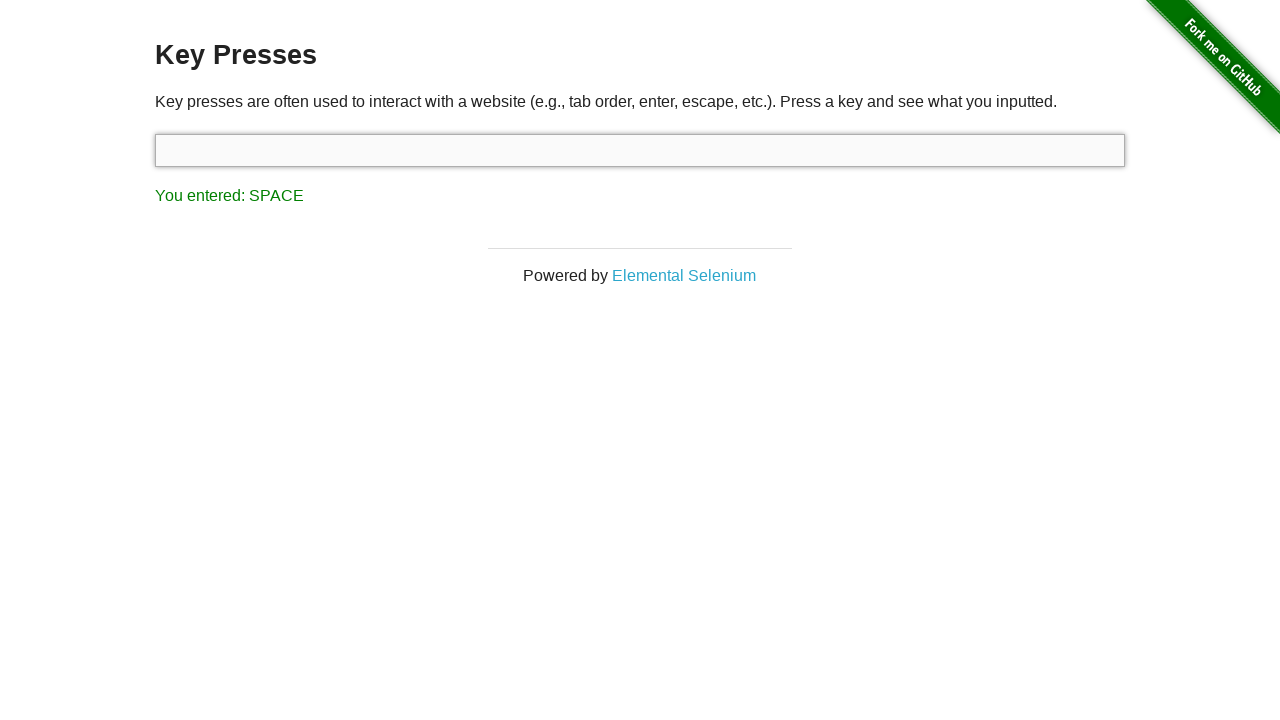

Retrieved result text content
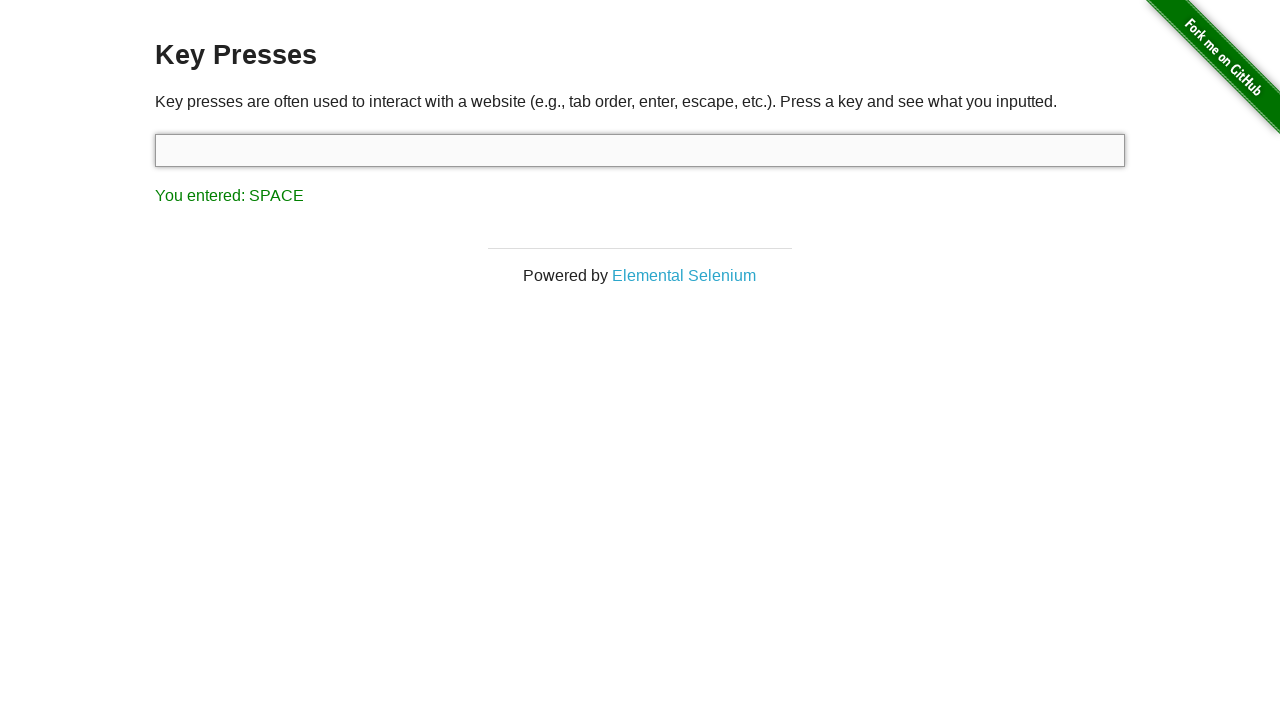

Verified result text matches expected 'You entered: SPACE'
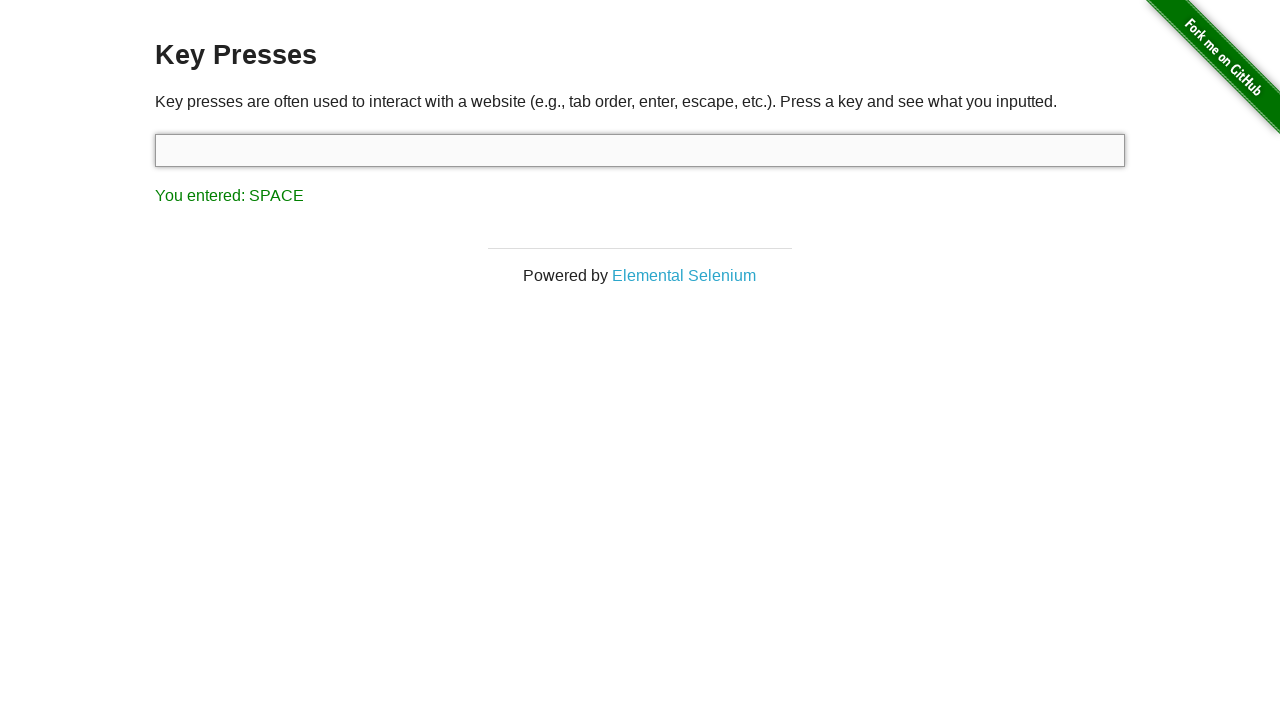

Pressed Tab key using keyboard
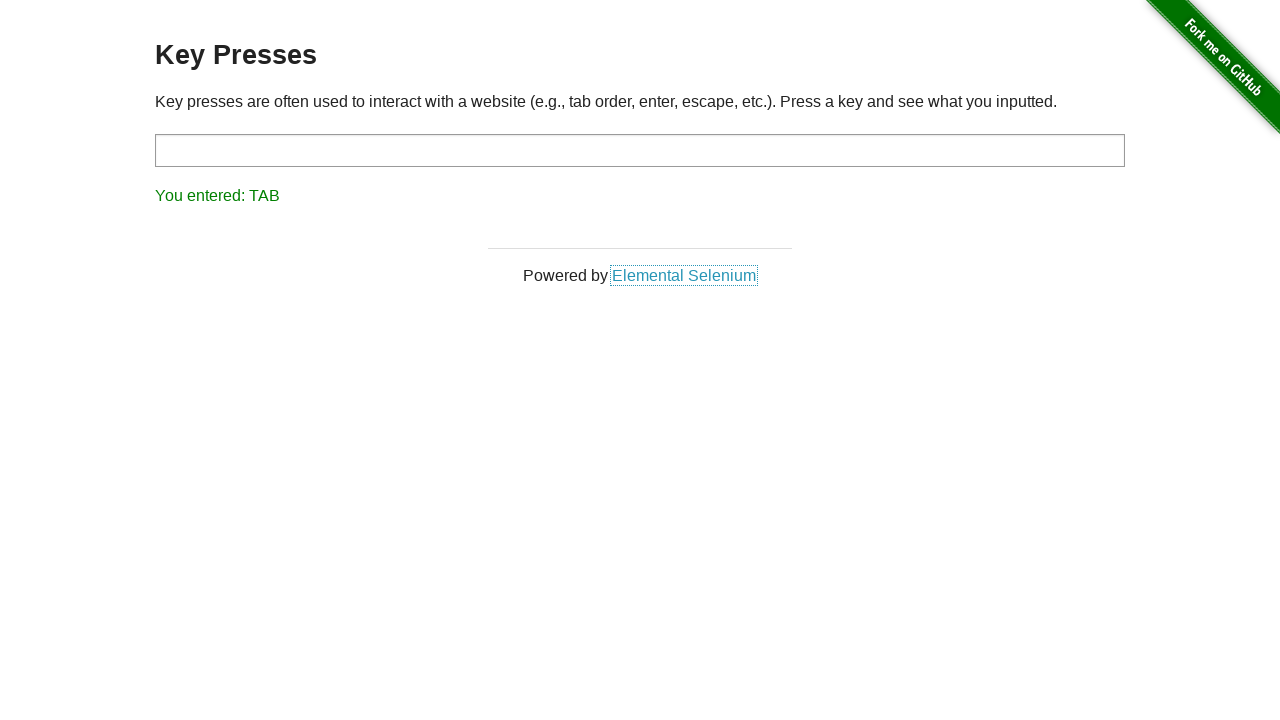

Retrieved result text content after Tab key press
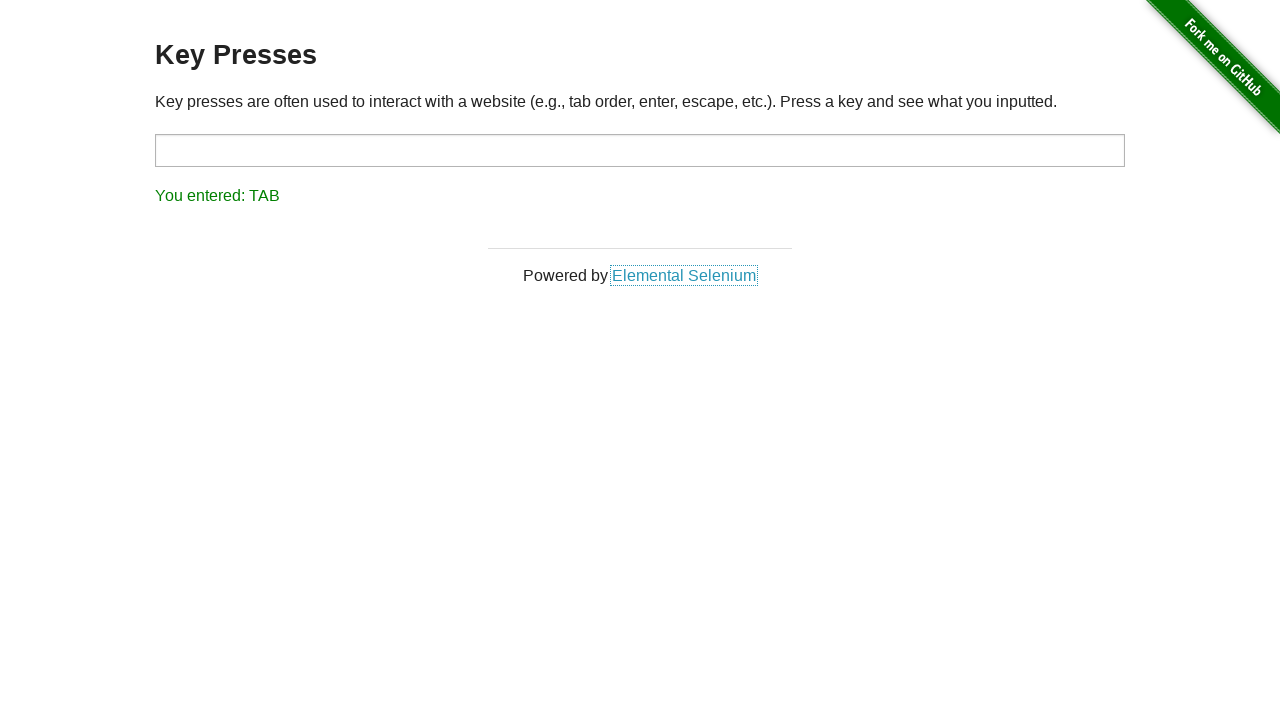

Verified result text matches expected 'You entered: TAB'
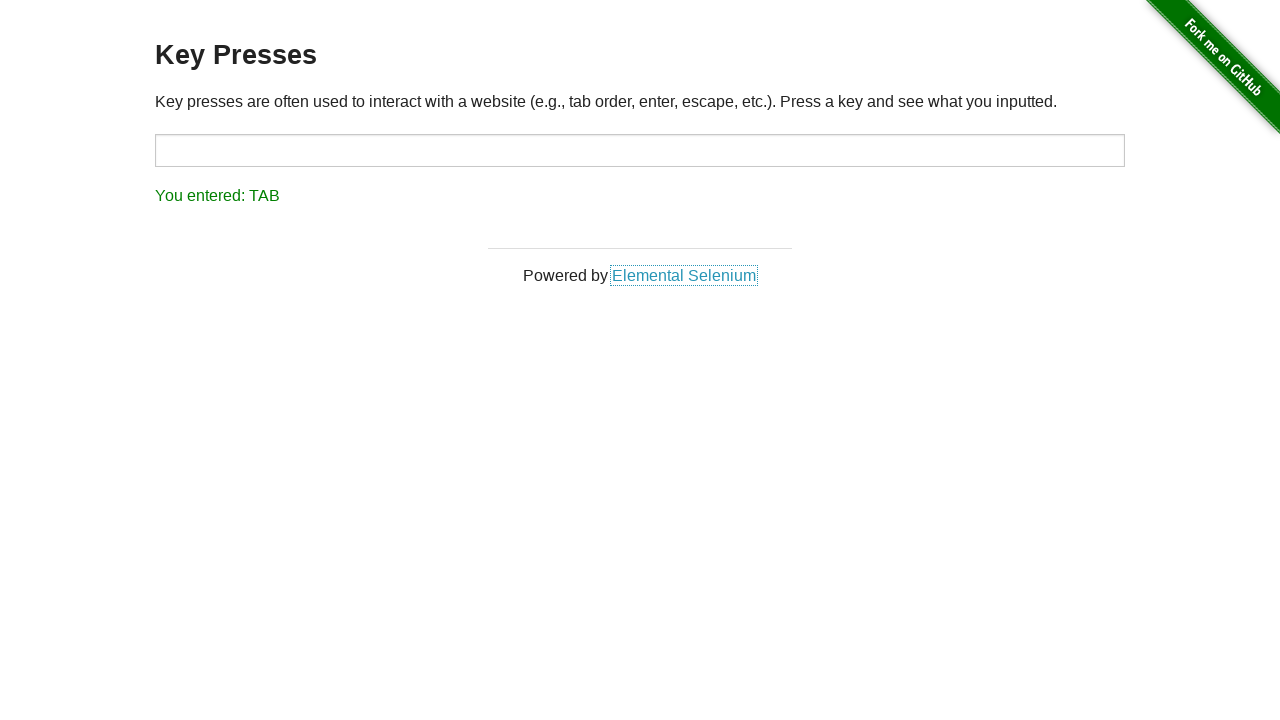

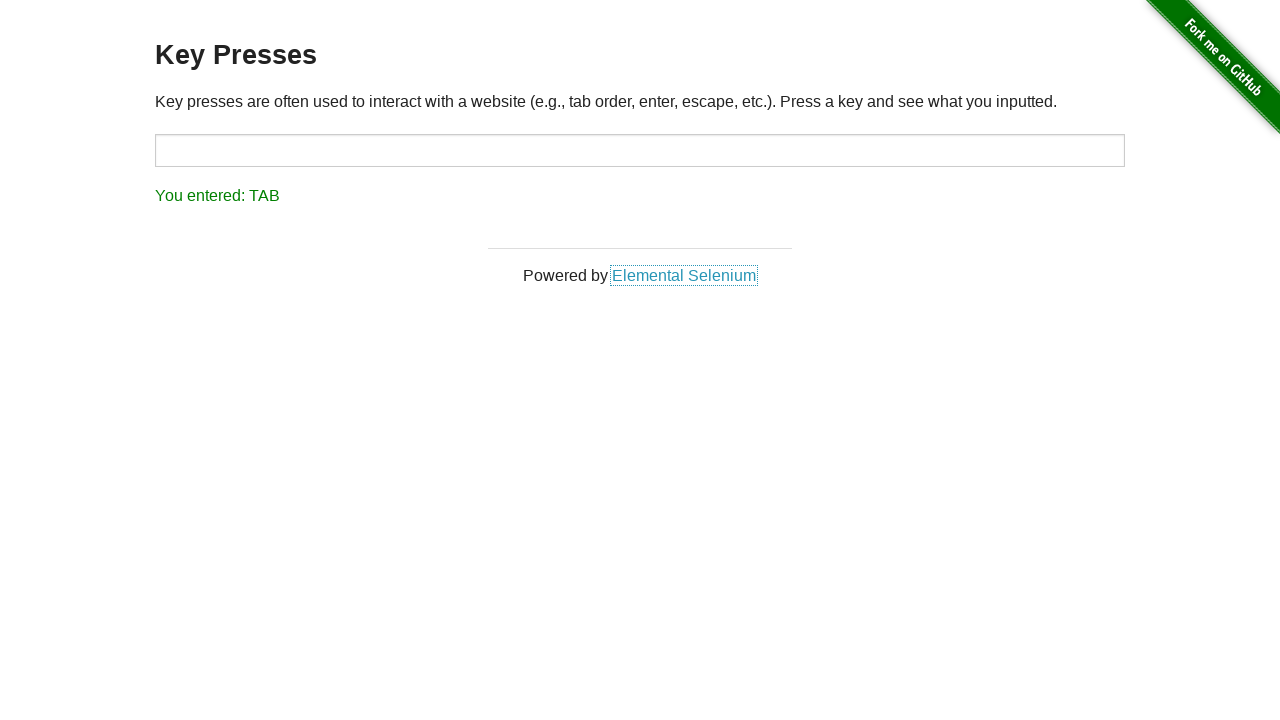